Tests implicit wait functionality by clicking a start button and verifying that "Hello World" text becomes visible after dynamic loading

Starting URL: http://the-internet.herokuapp.com/dynamic_loading/2

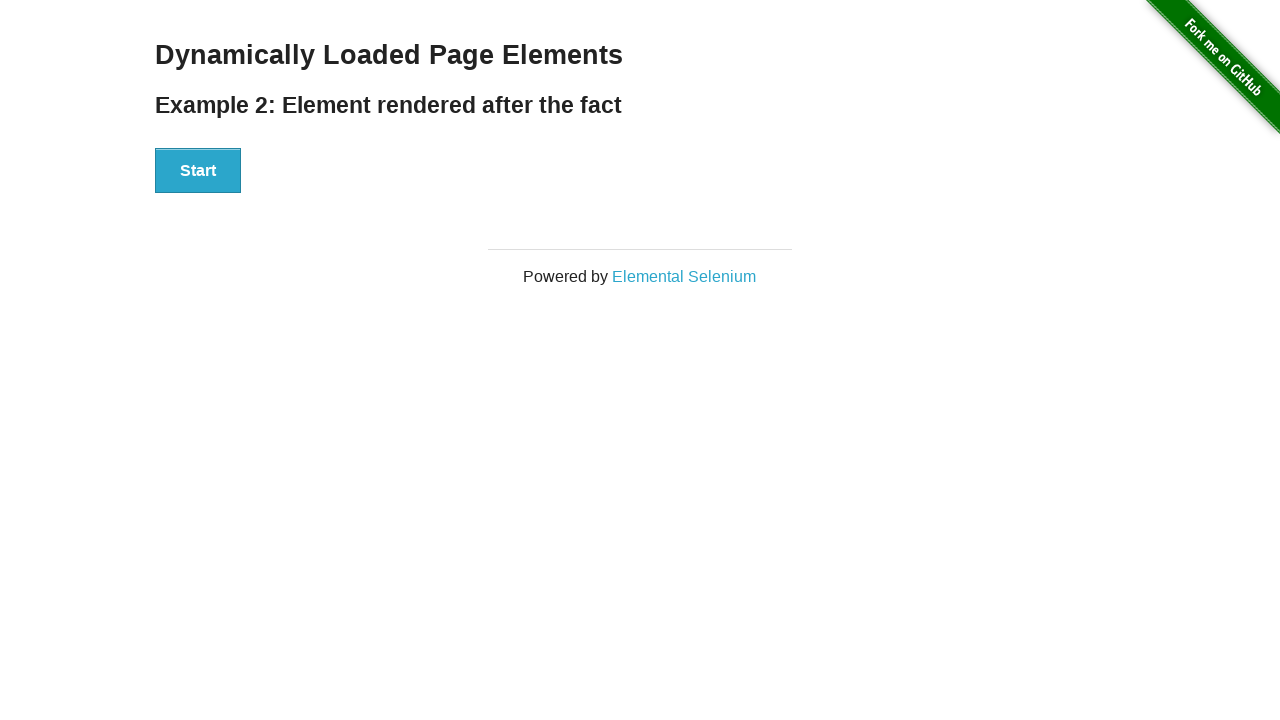

Navigated to dynamic loading page
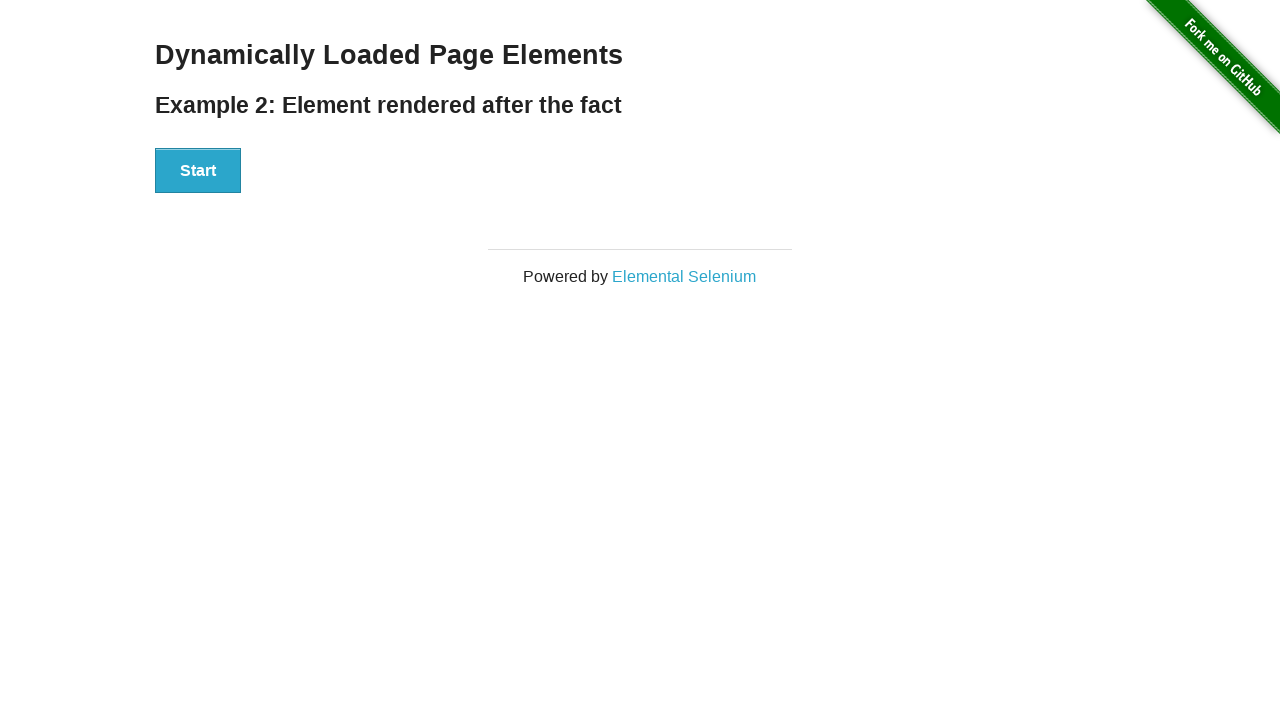

Clicked Start button to initiate dynamic loading at (198, 171) on xpath=//button[contains(text(),'Start')]
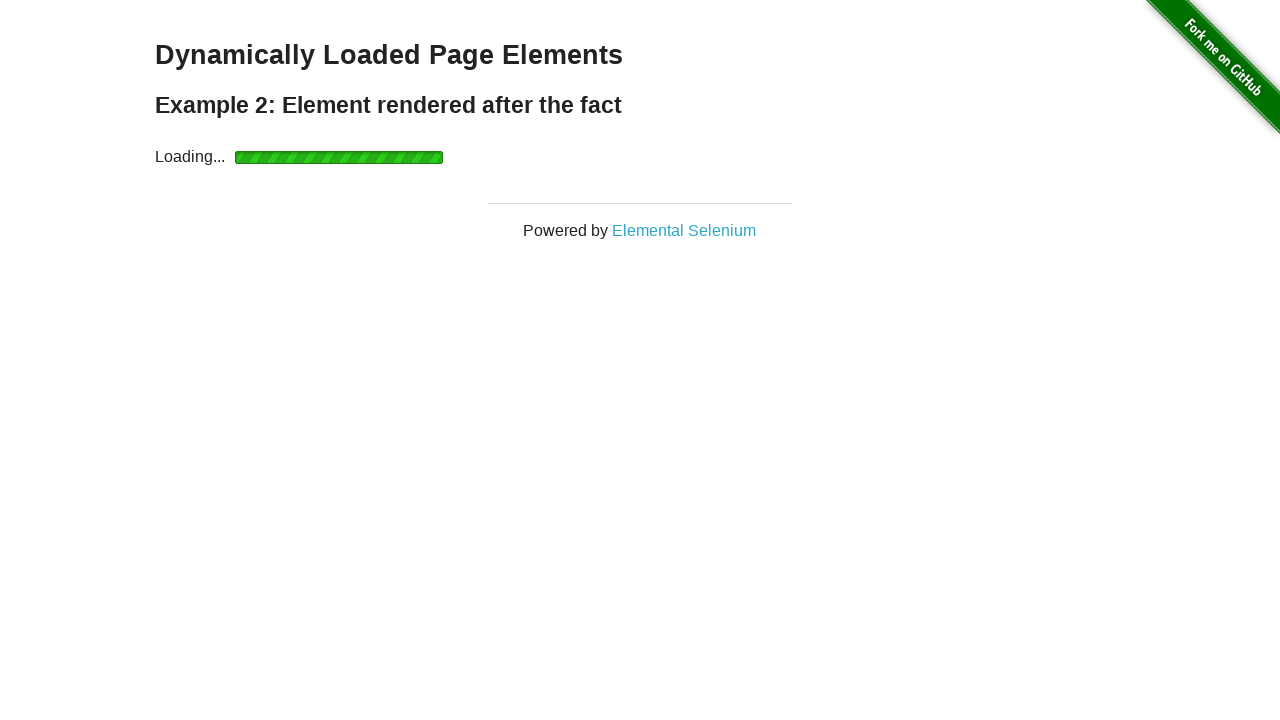

Hello World text became visible after implicit wait
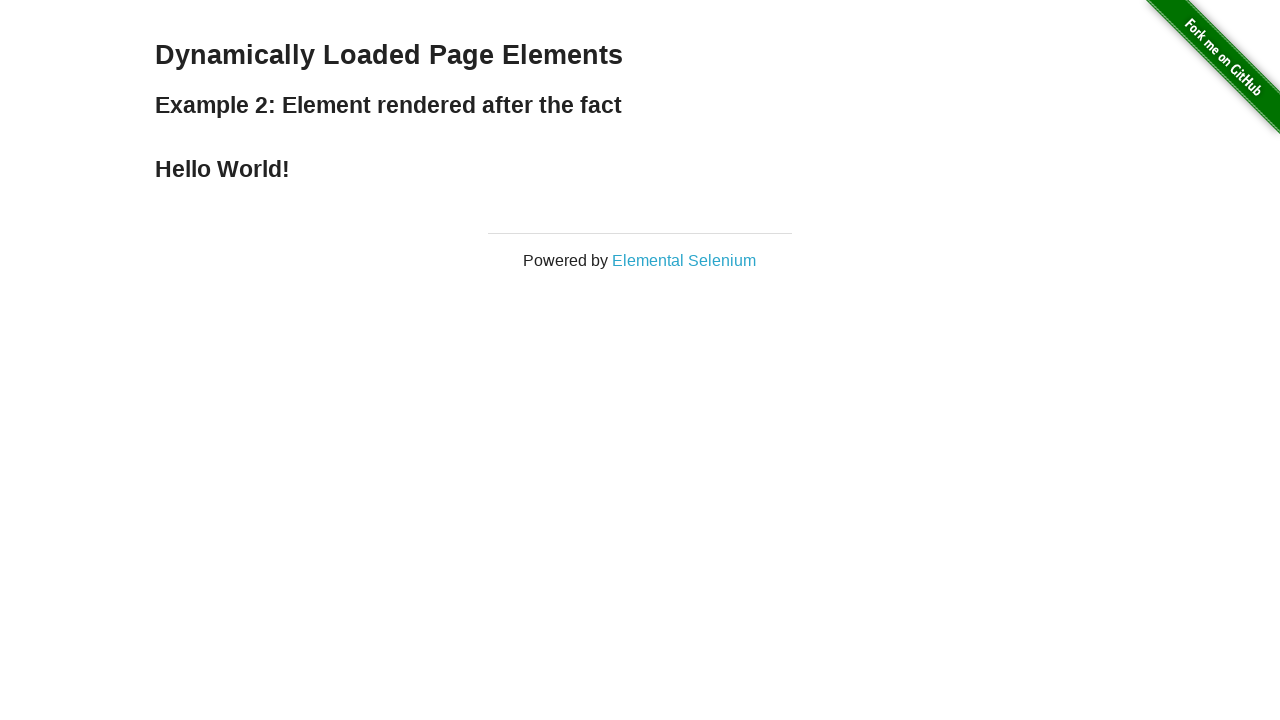

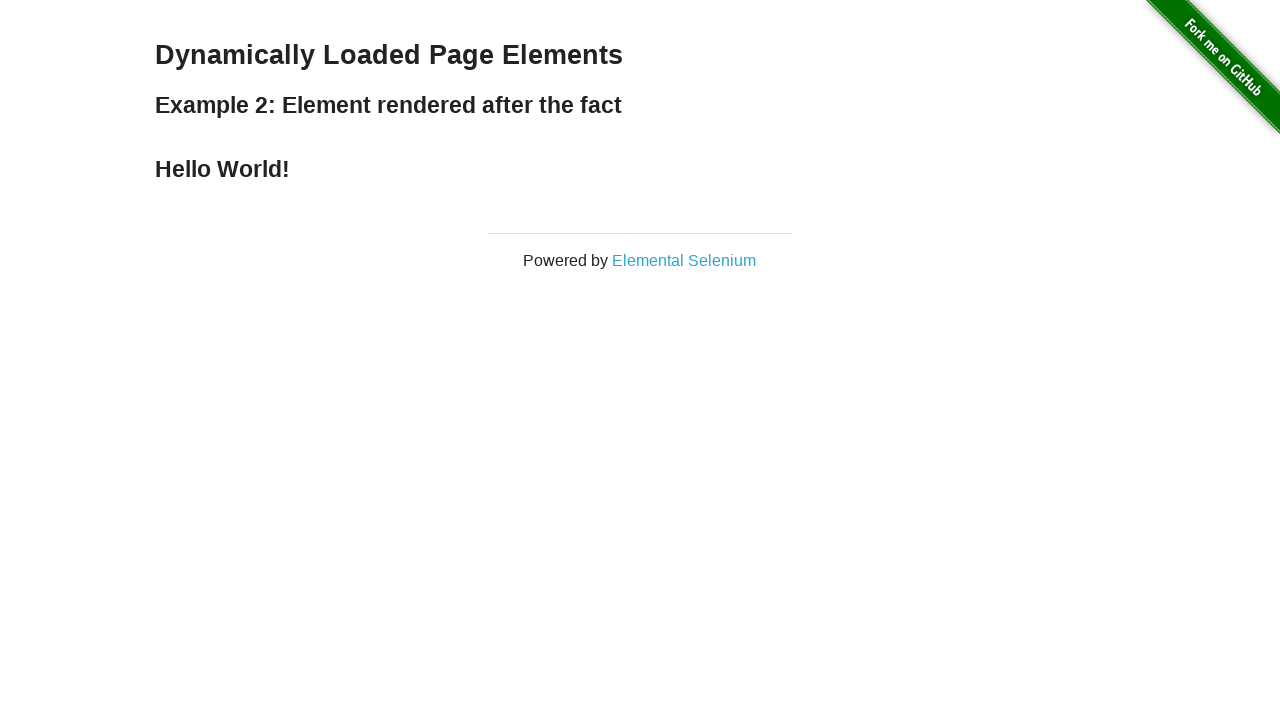